Navigates to the Toyota GR Supra product page and waits for it to load

Starting URL: https://www.toyota.com/grsupra/

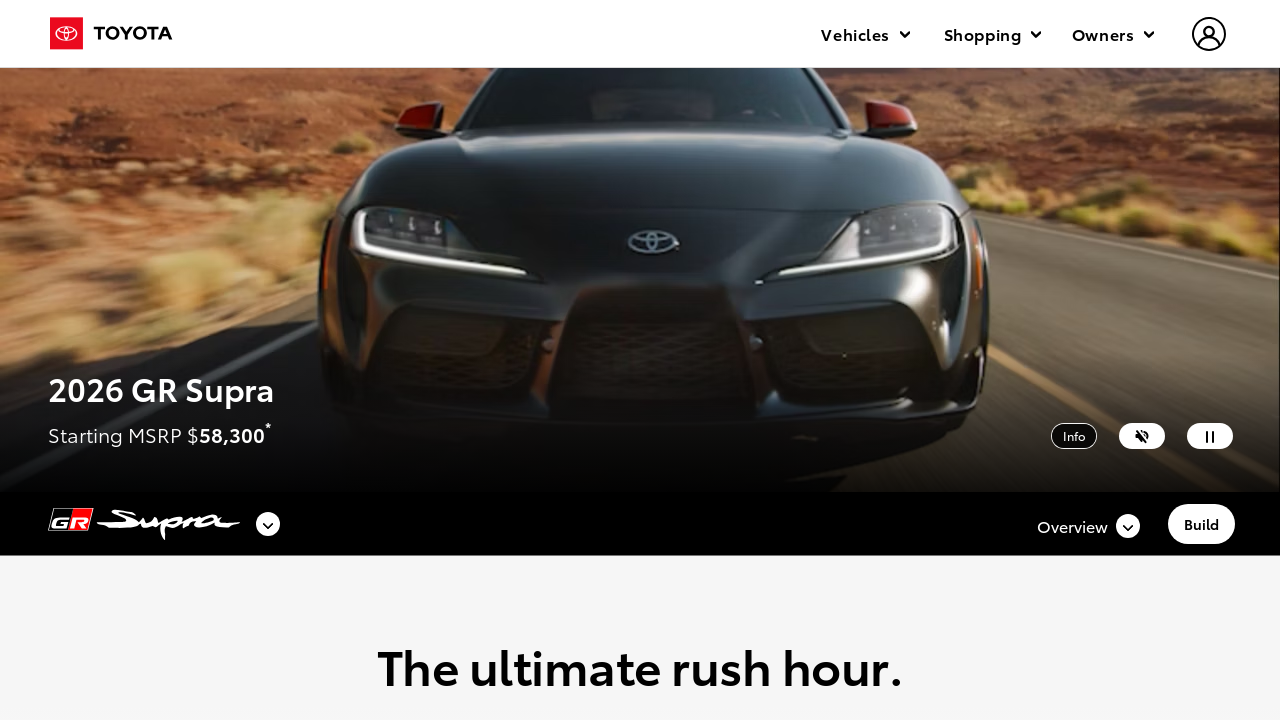

Navigated to Toyota GR Supra product page
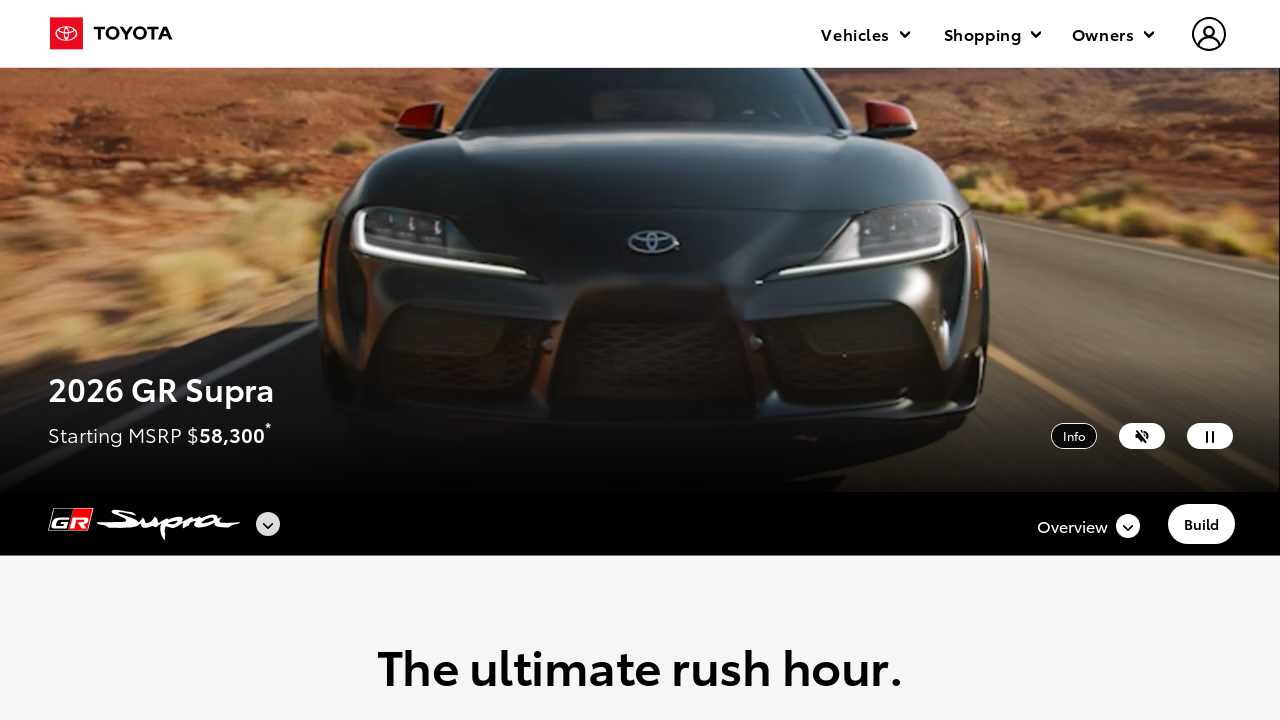

Page DOM content fully loaded
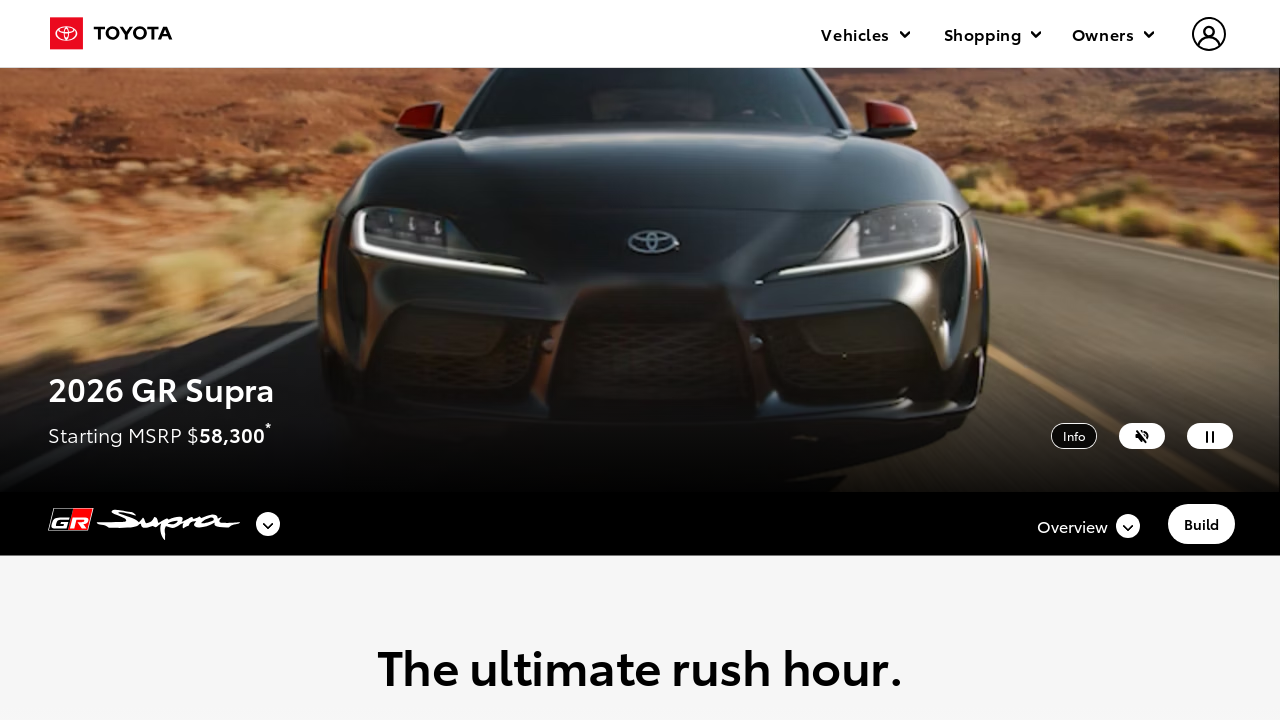

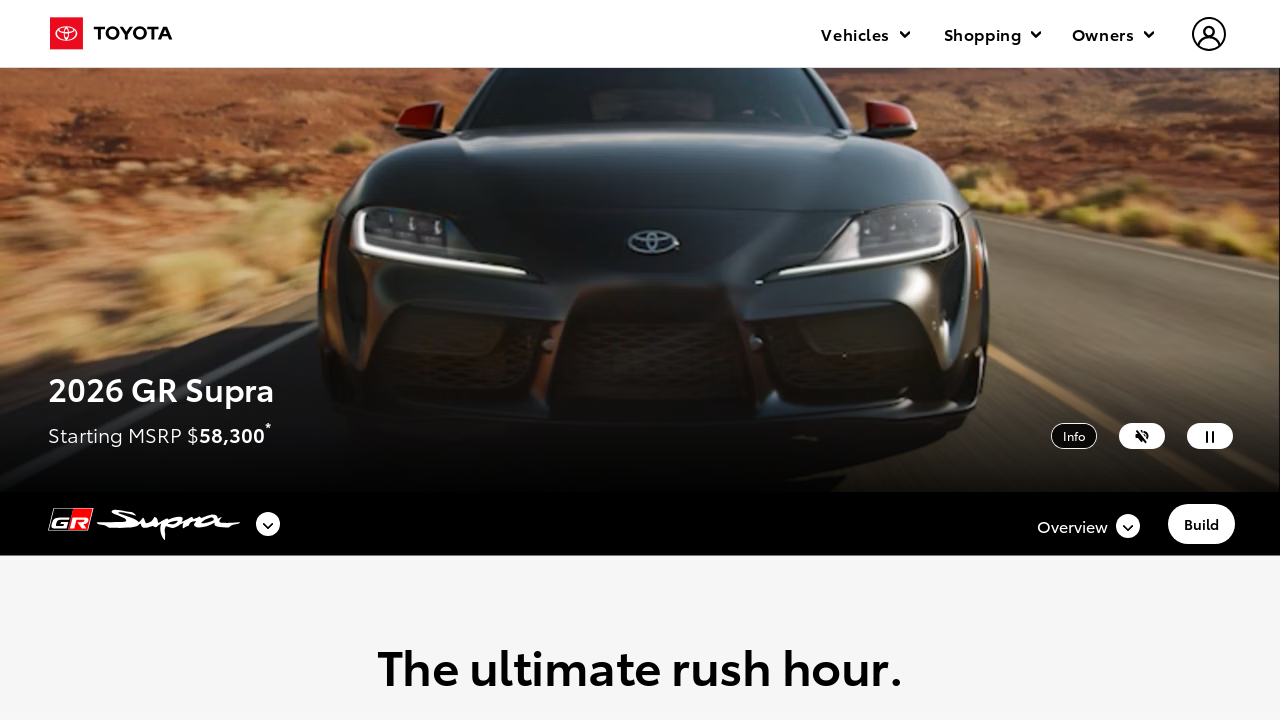